Navigates to a Selenium practice page and clicks on a navigation link to test browser commands and page transitions

Starting URL: https://www.tutorialspoint.com/selenium/practice/selenium_automation_practice.php

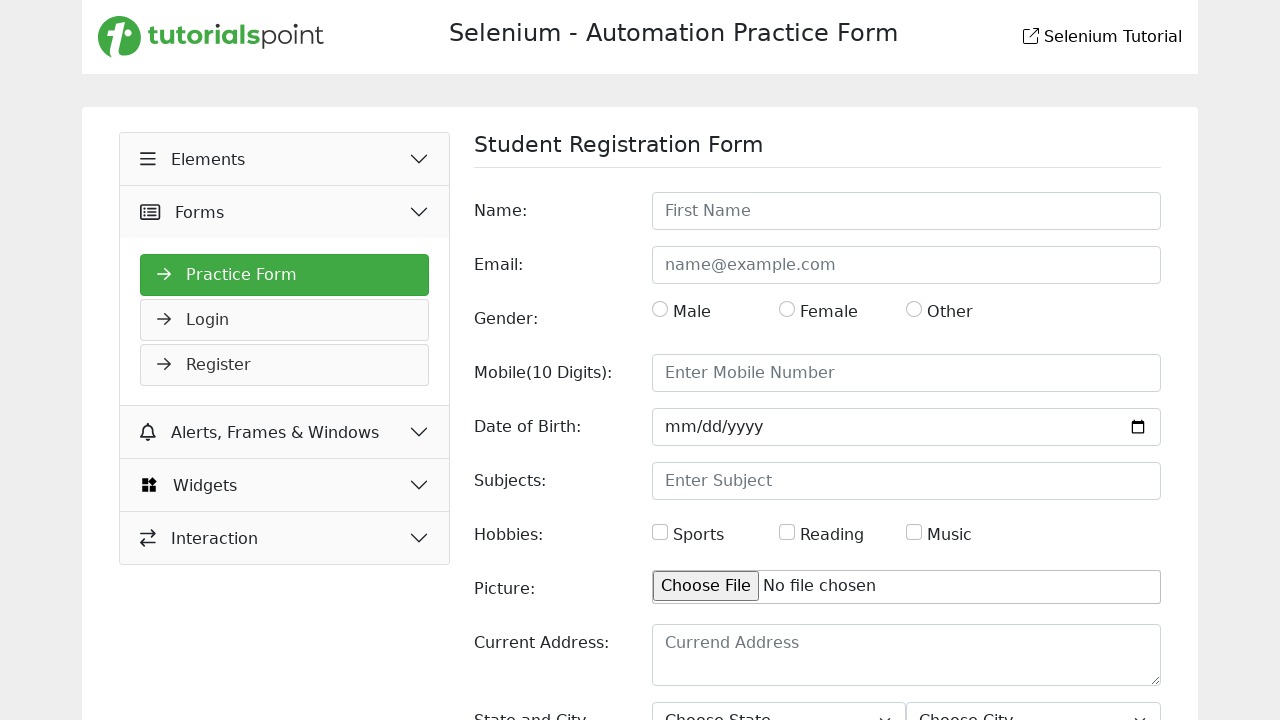

Waited for page DOM content to load
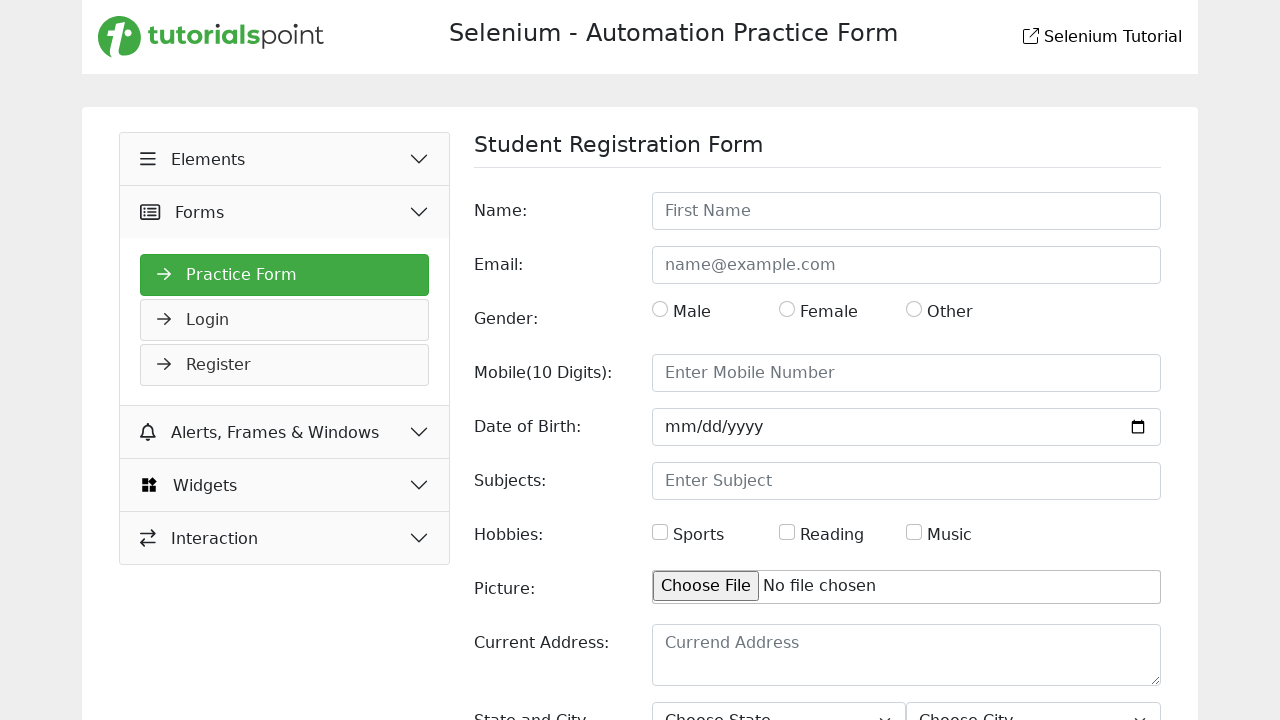

Clicked on navigation link in collapsed section at (285, 320) on xpath=//*[@id='collapseTwo']/div/ul/li[2]/a
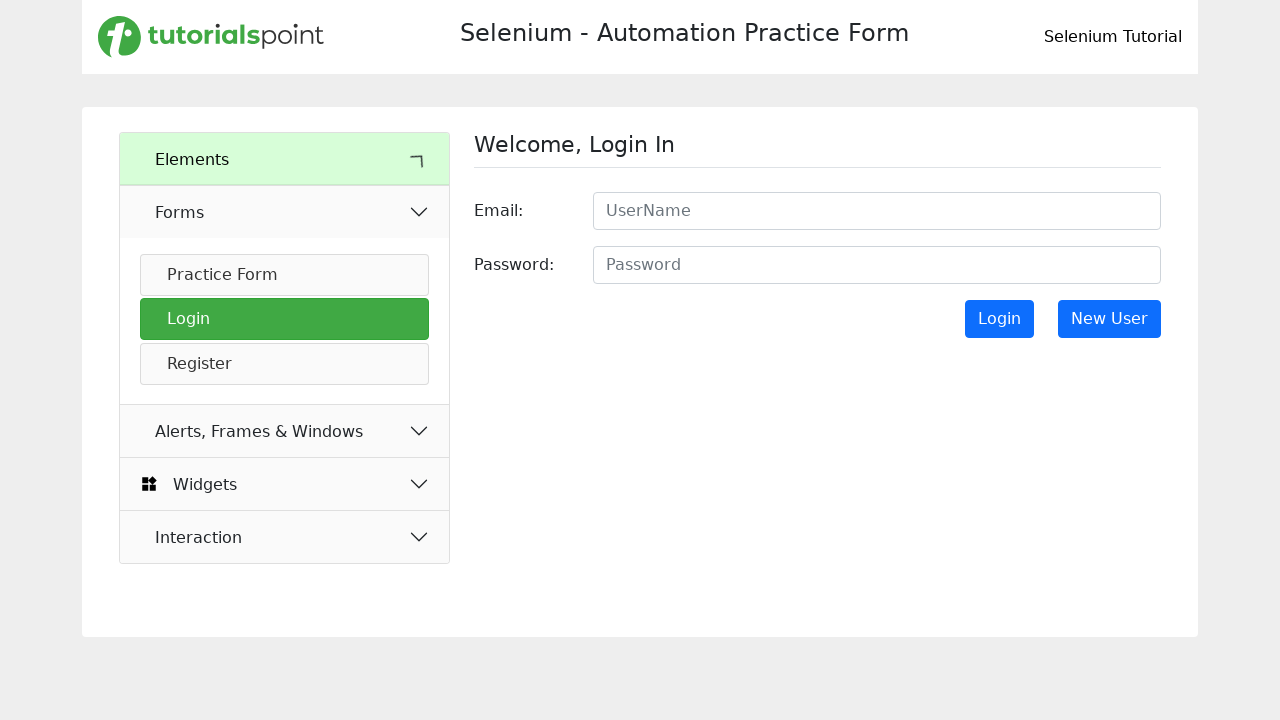

Waited for network idle after navigation
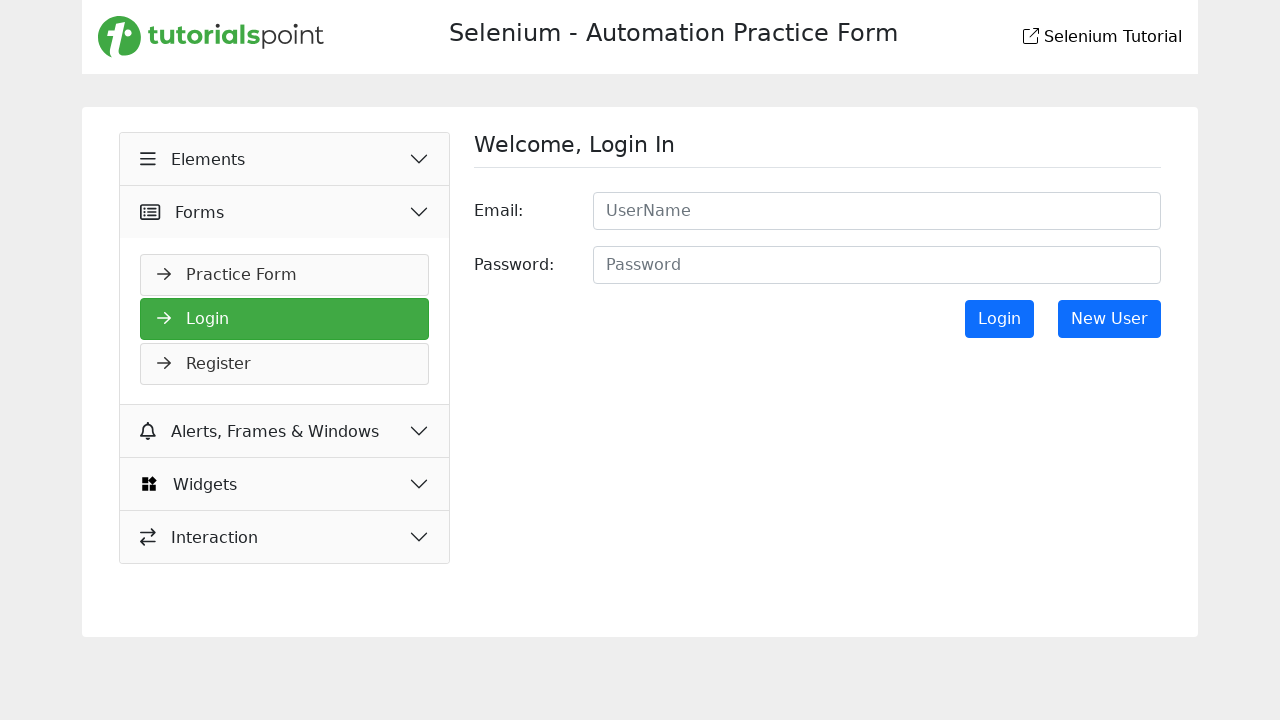

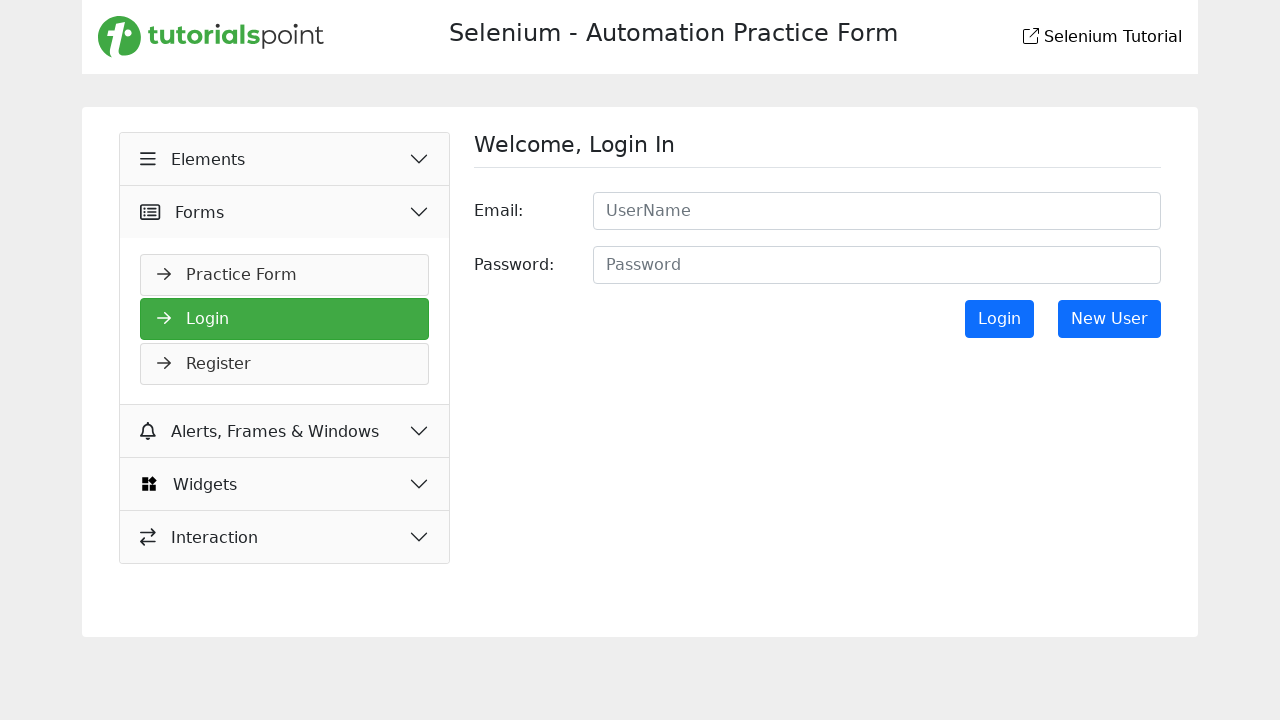